Navigates to Syntax Projects website, maximizes the browser window, and verifies the page loads correctly

Starting URL: https://www.syntaxprojects.com/

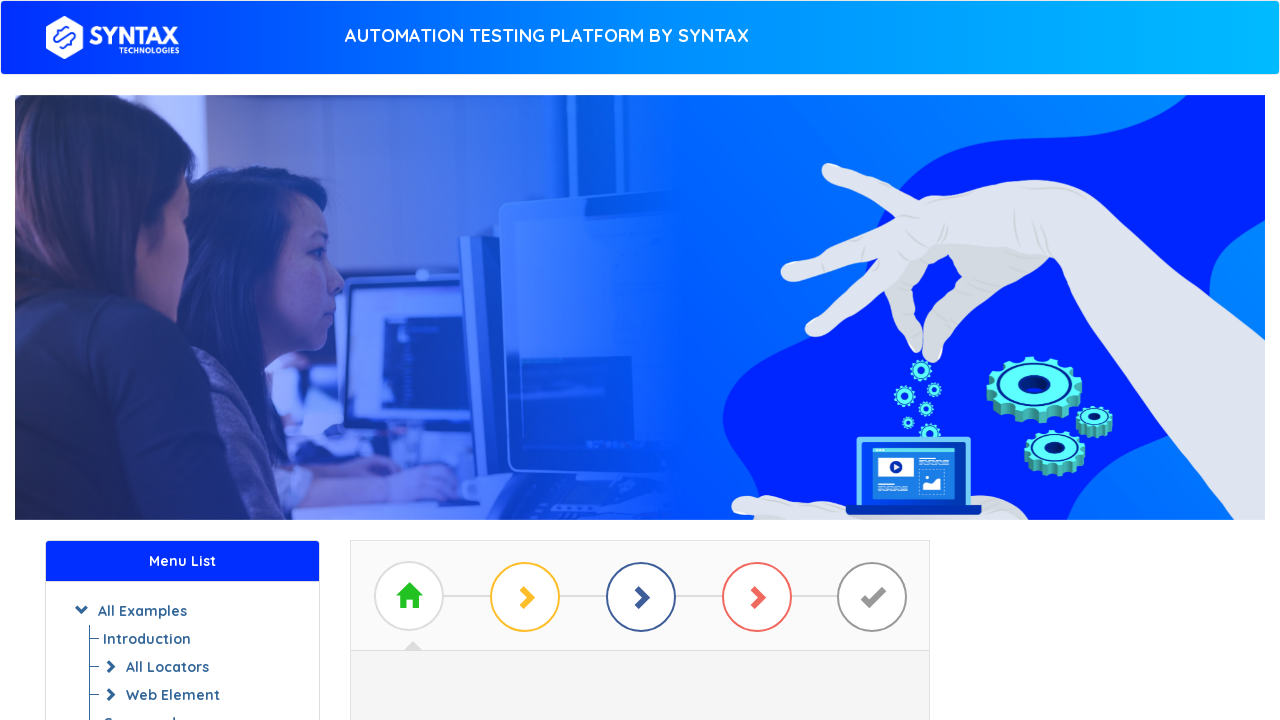

Set browser viewport to 1920x1080
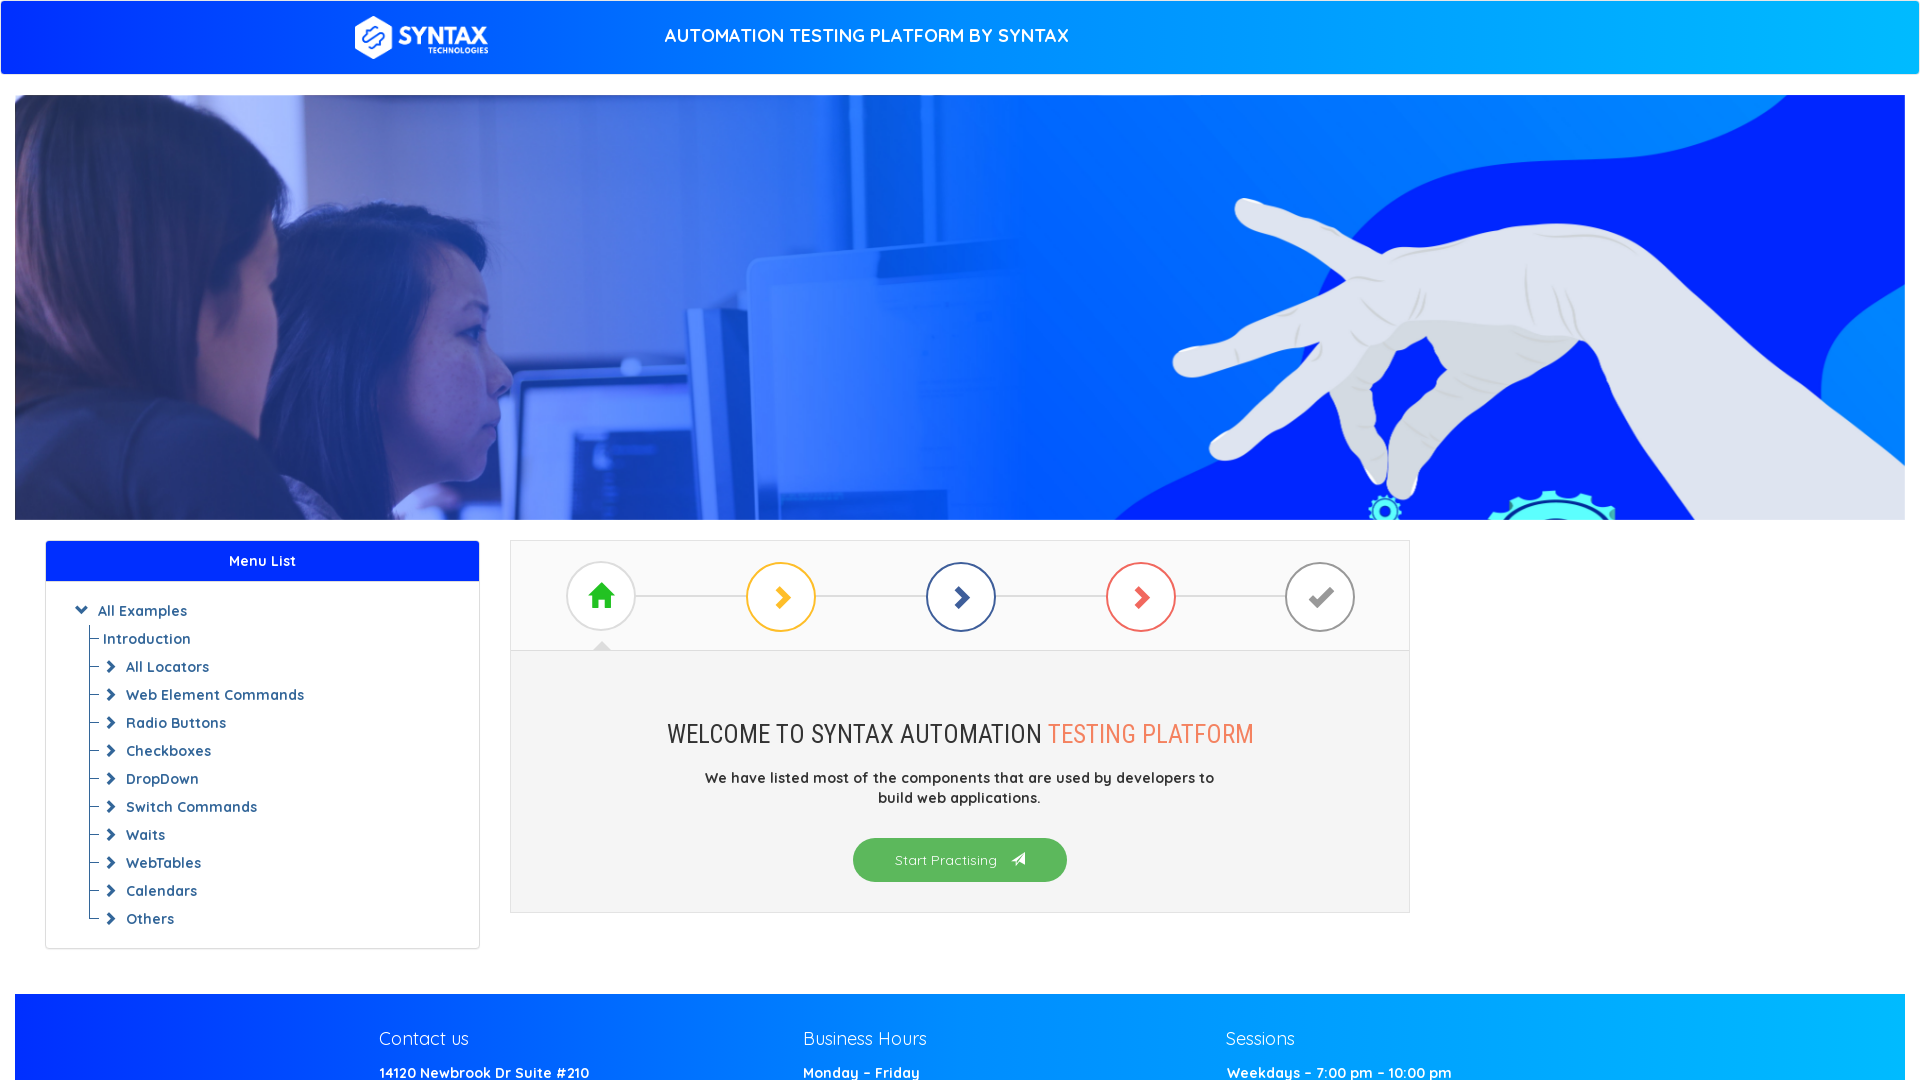

Waited for page DOM content to load
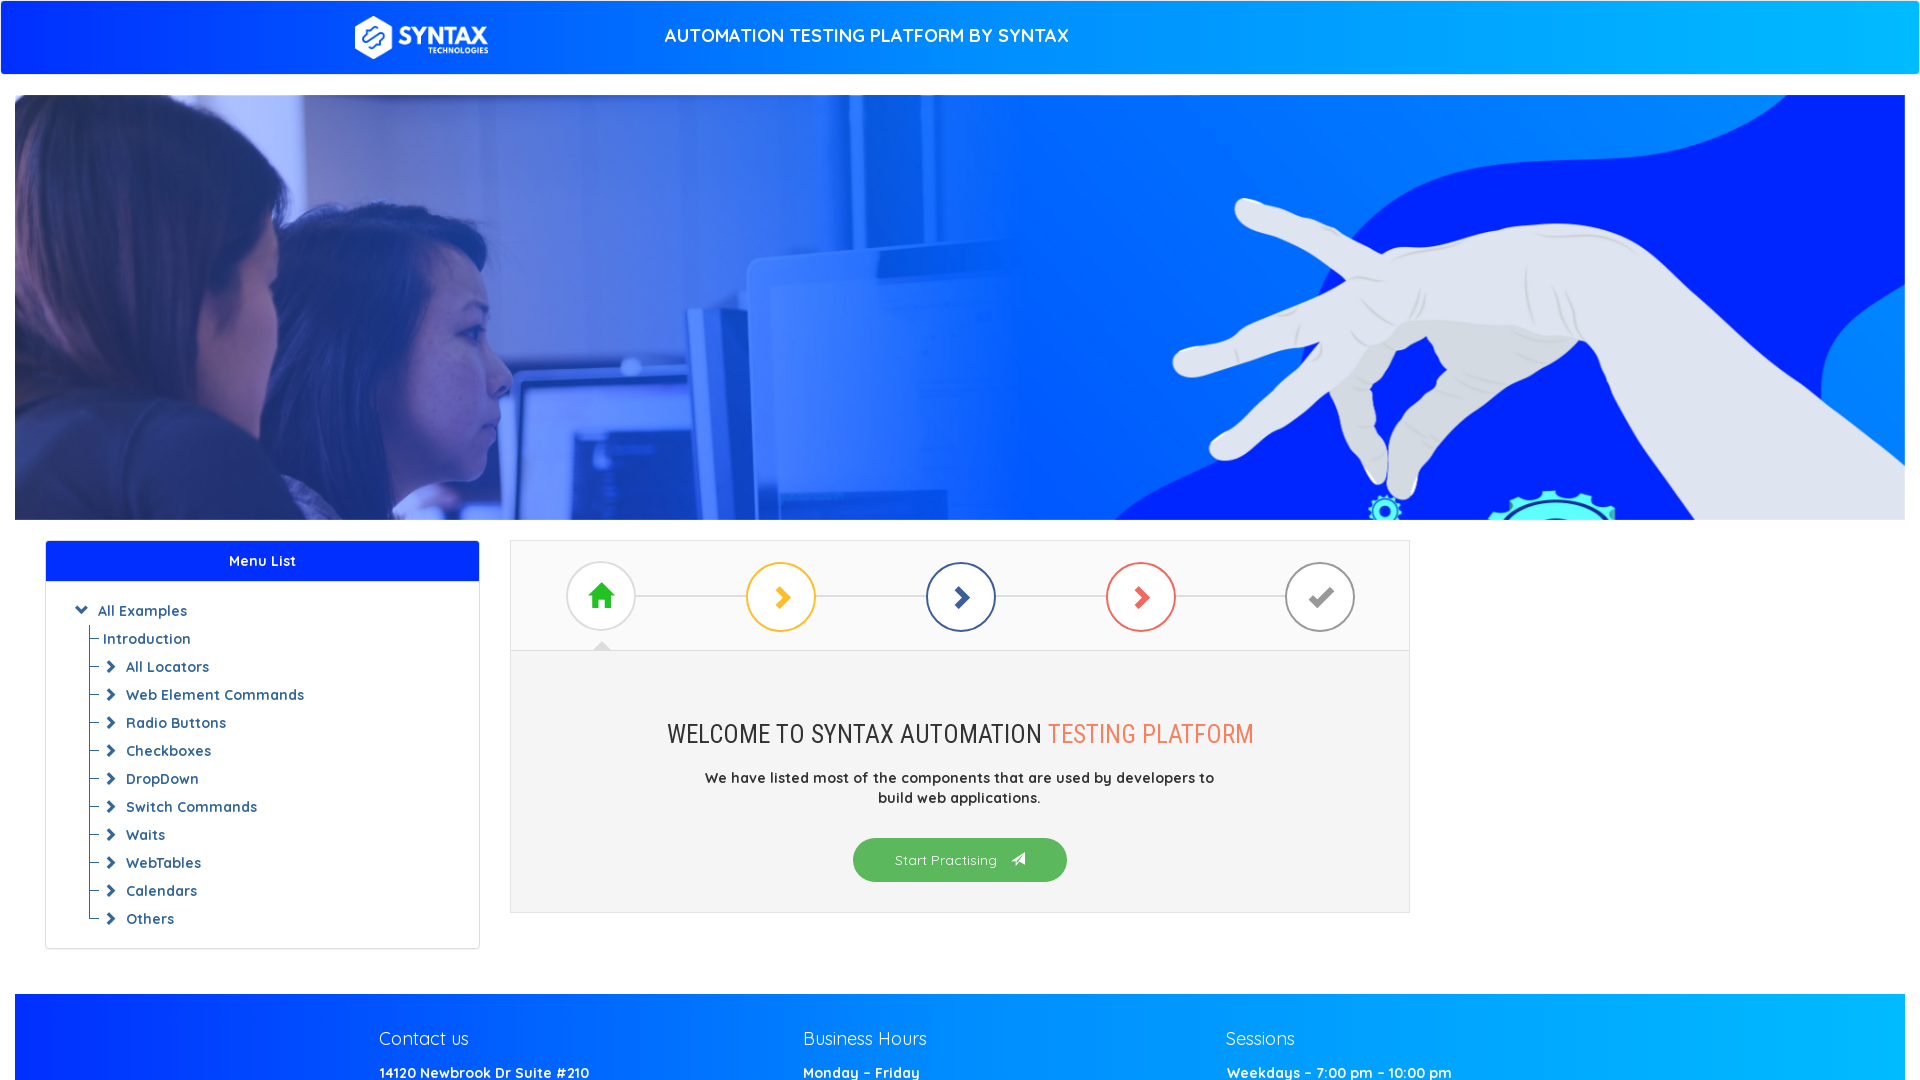

Retrieved current URL: https://www.syntaxprojects.com/
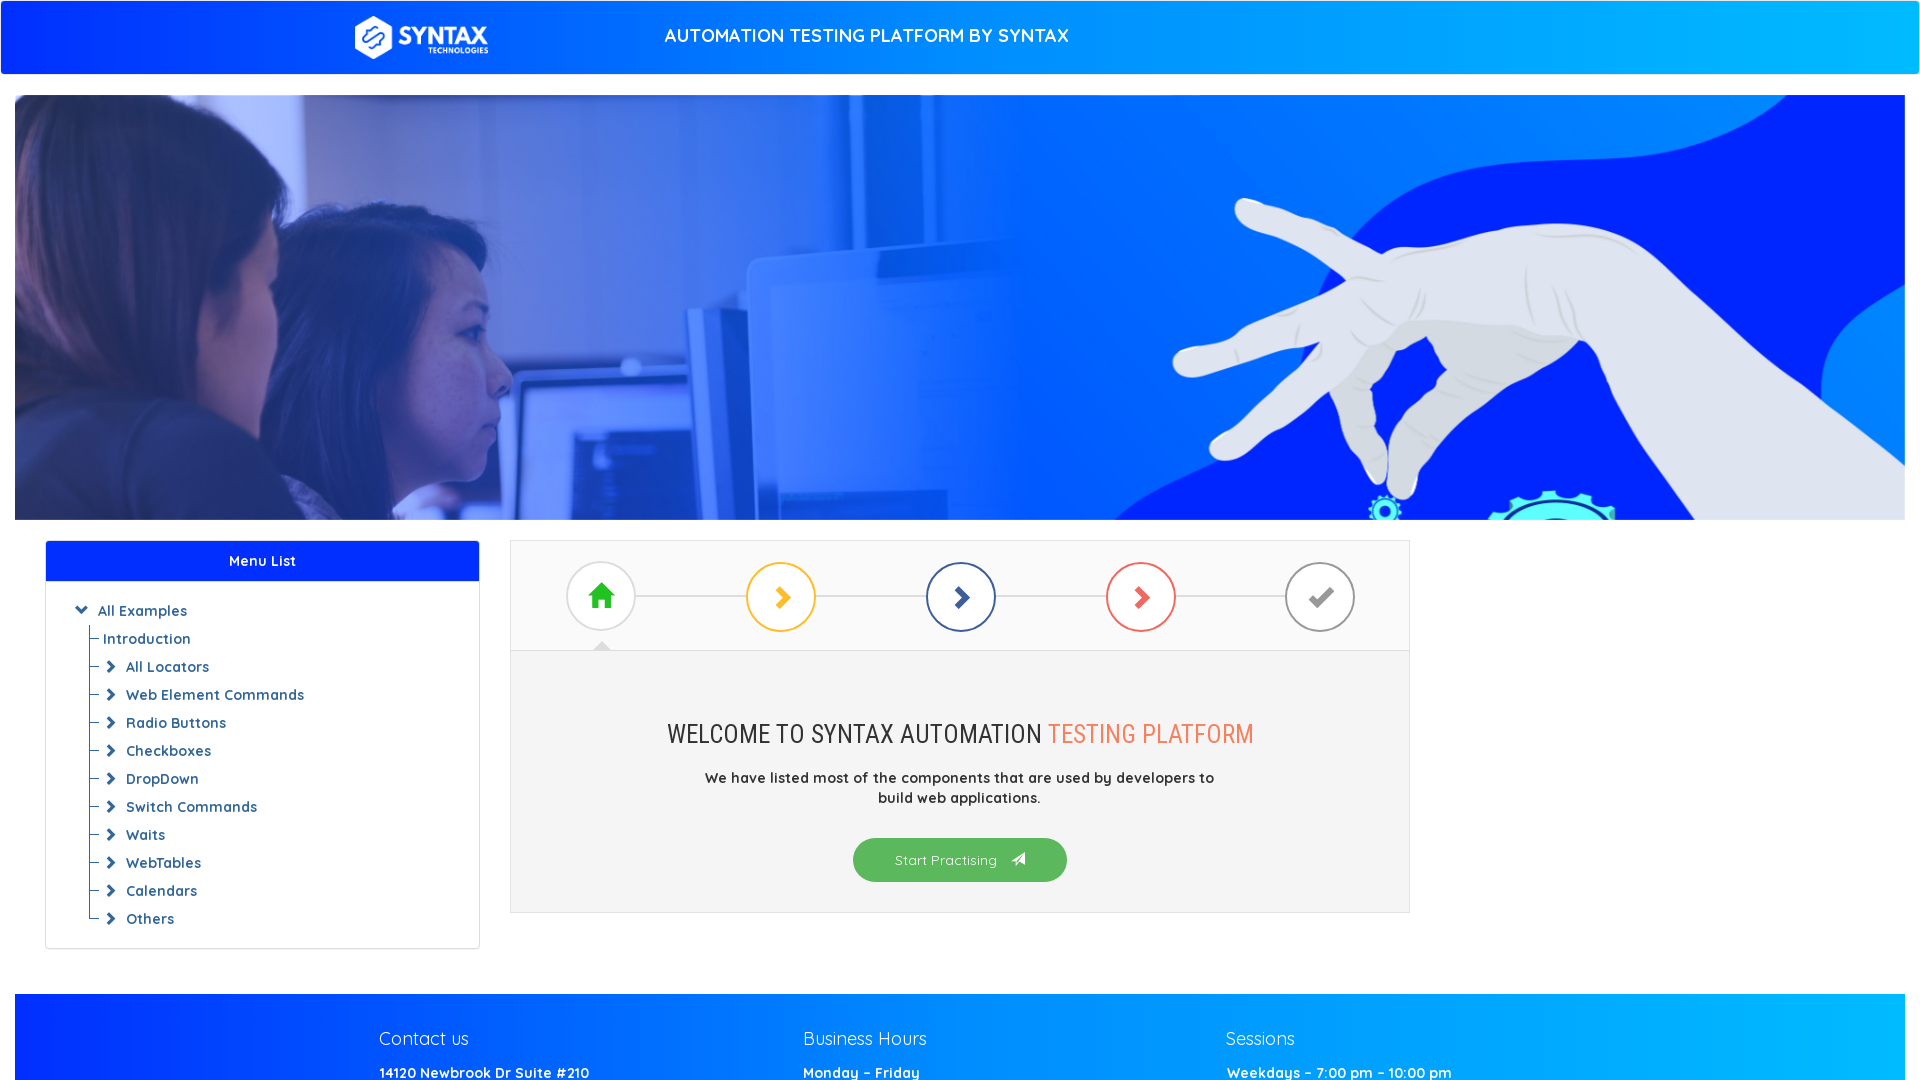

Retrieved page title: Syntax - Website to practice Syntax Automation Platform
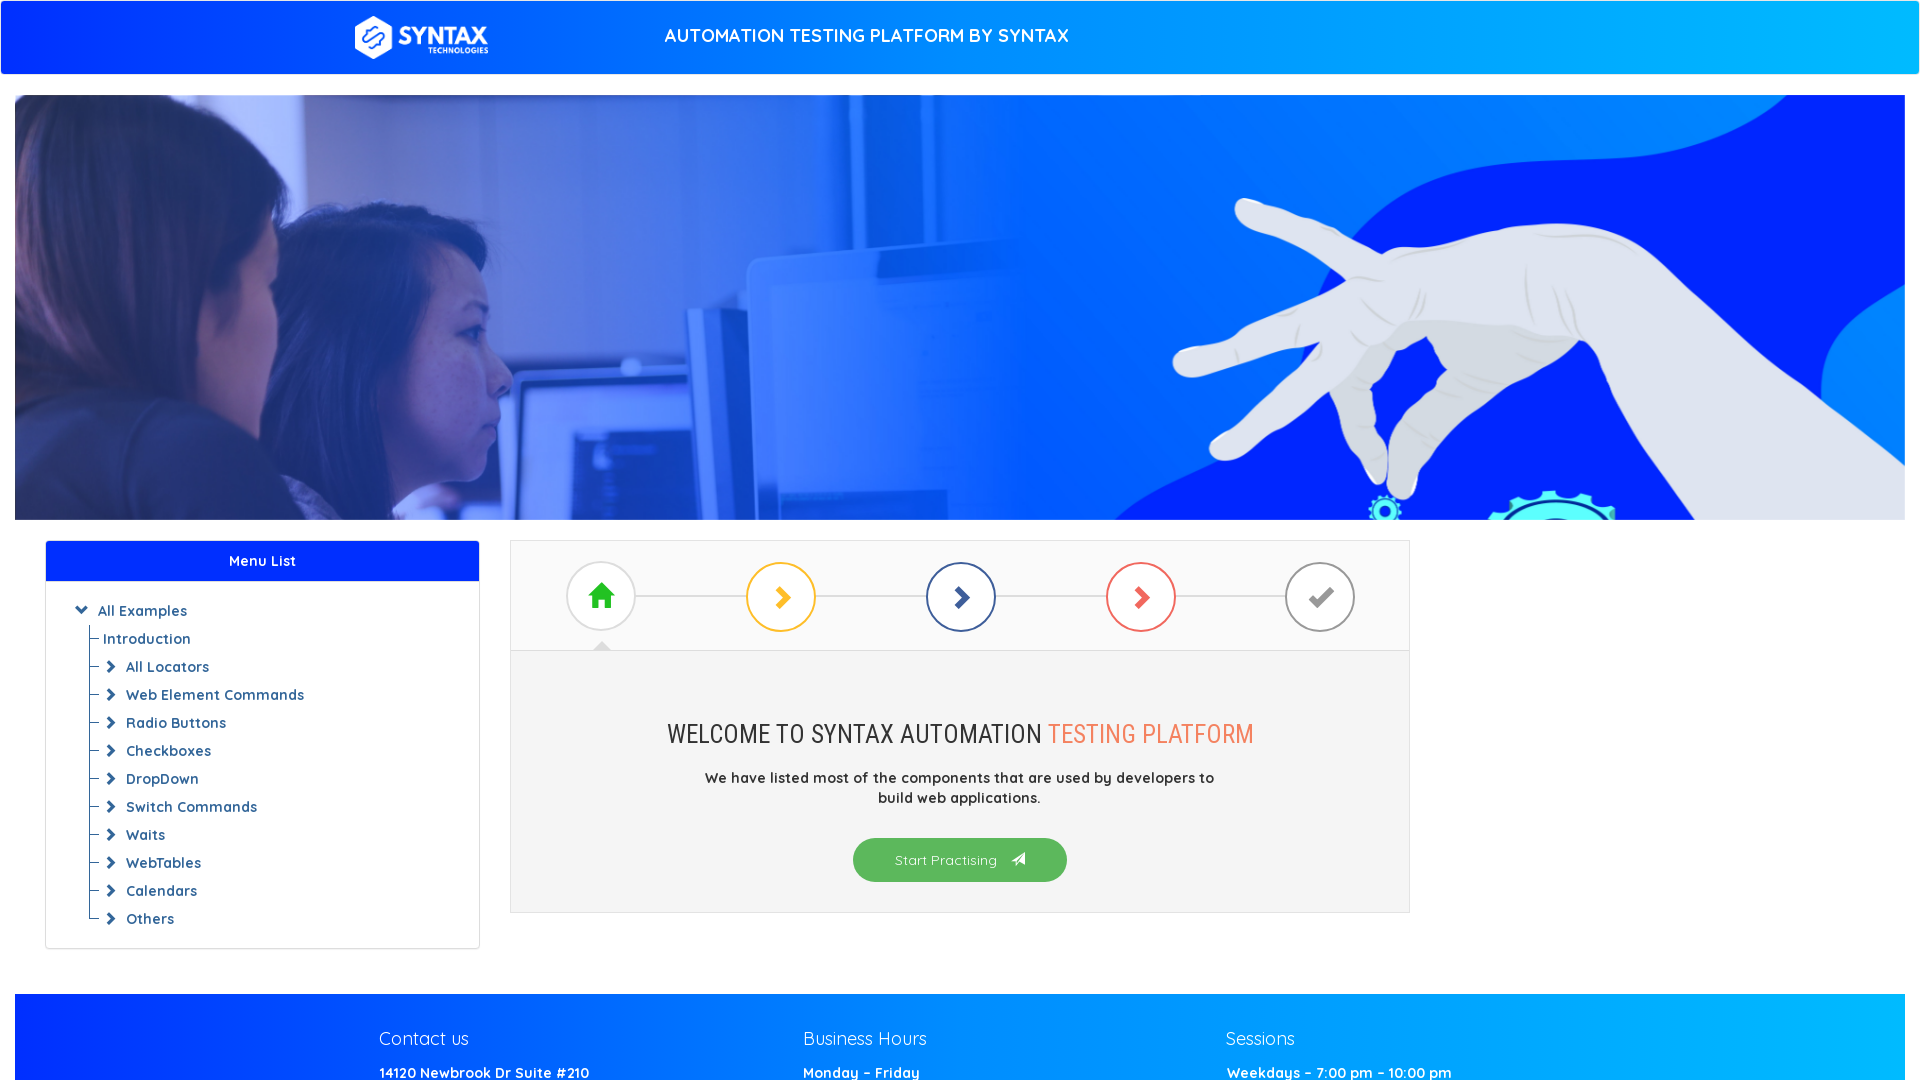

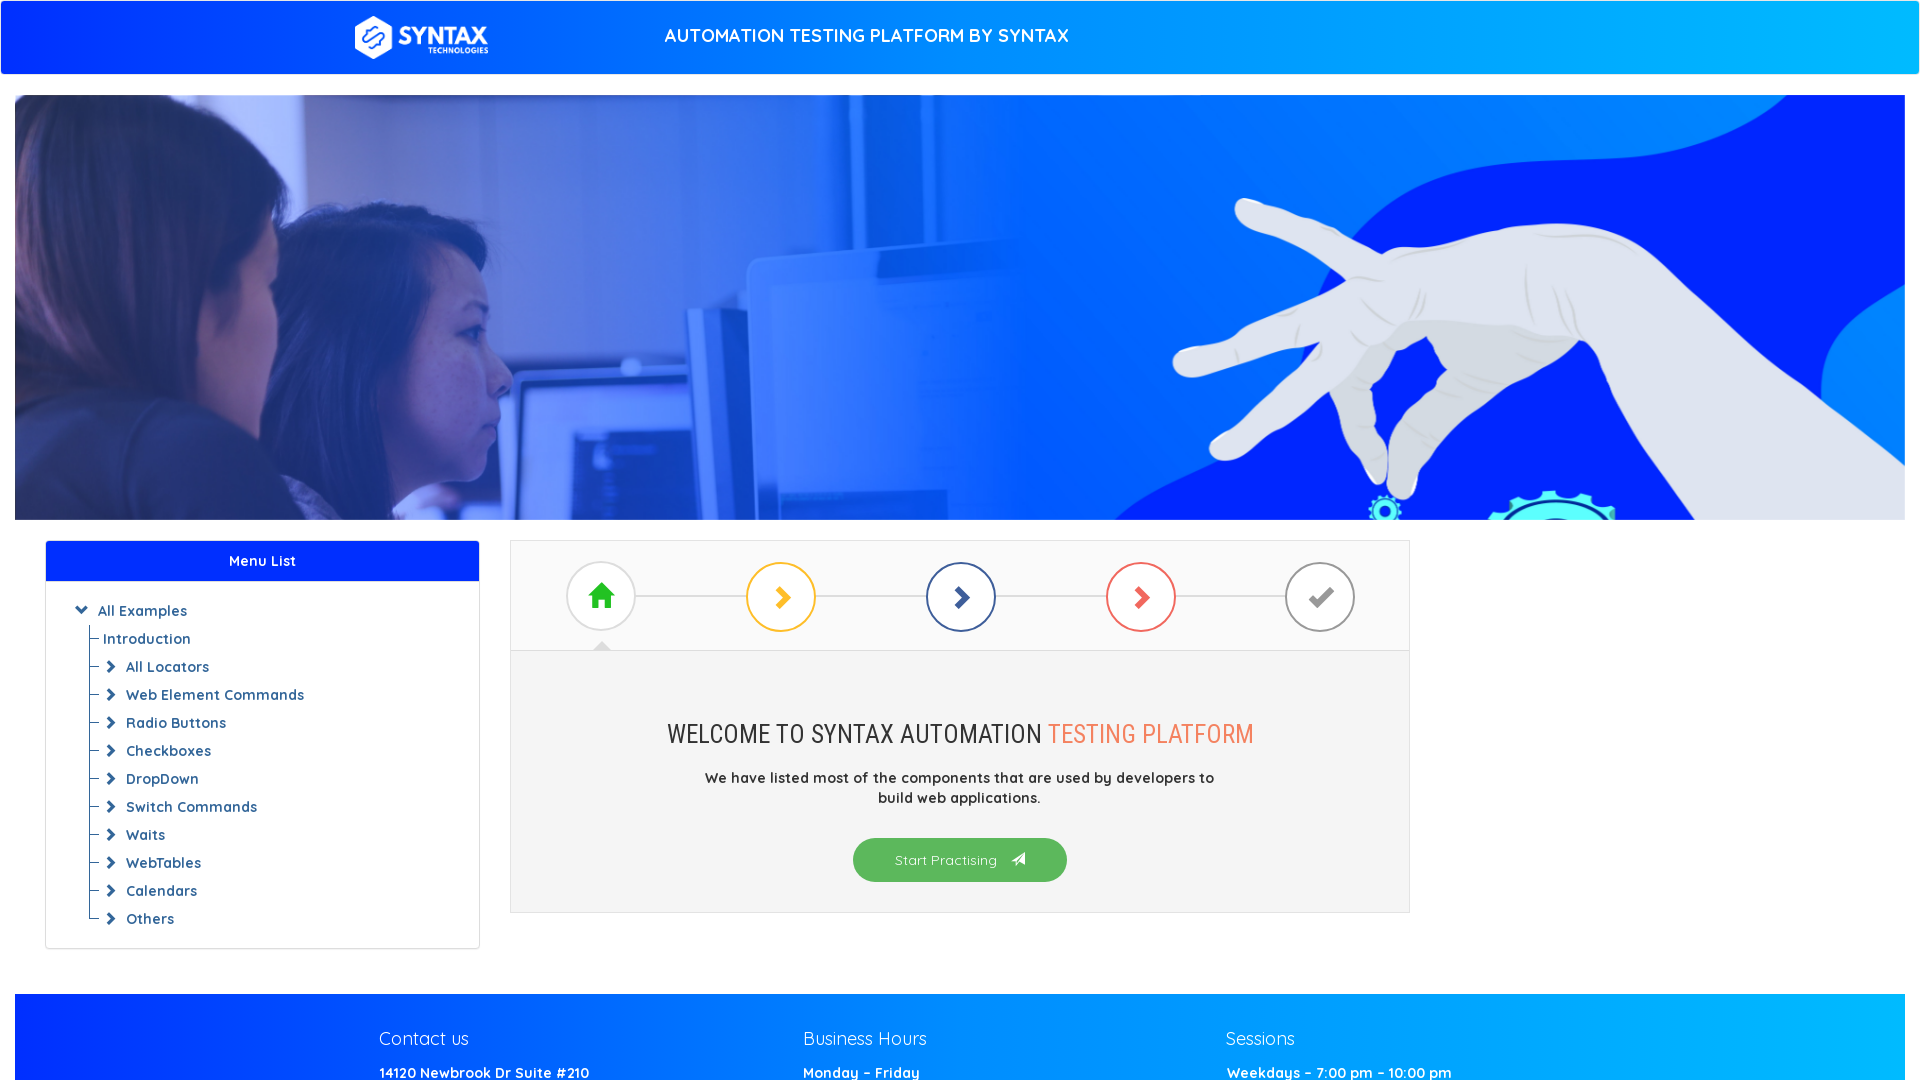